Tests enabling a disabled radio button using JavaScript to remove the disabled attribute, then clicks it and verifies it becomes selected.

Starting URL: https://demoqa.com/radio-button

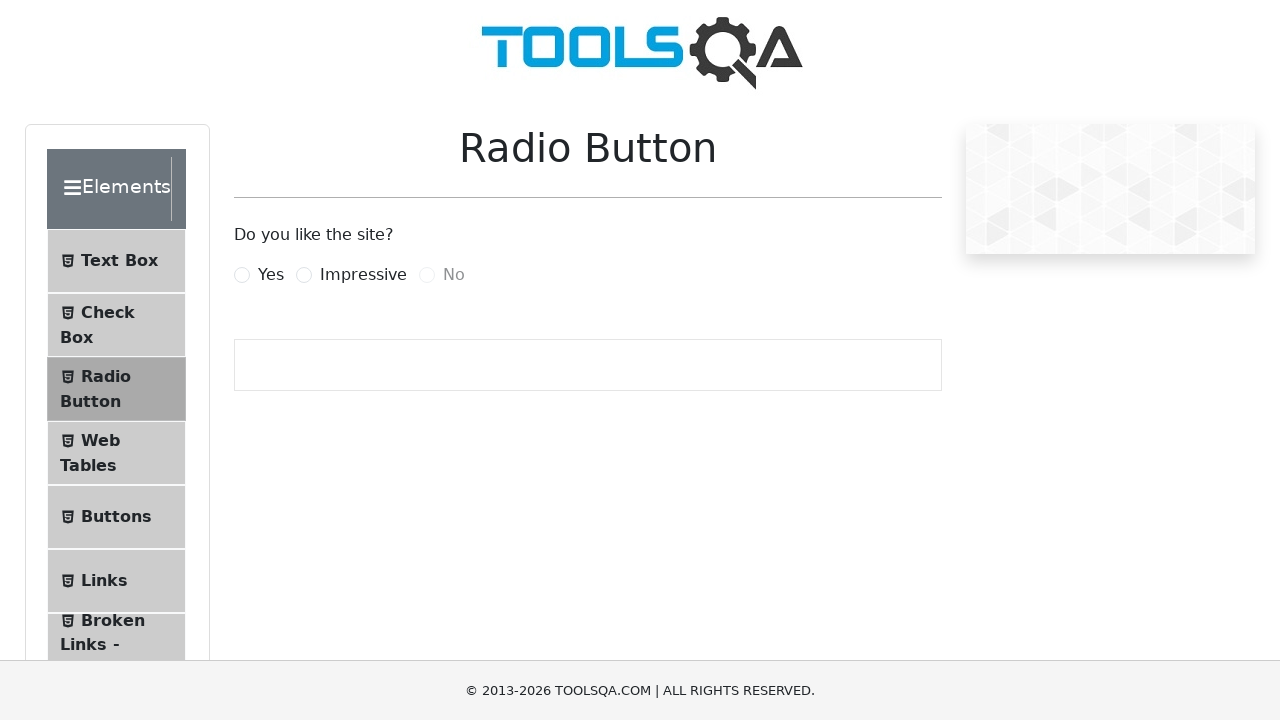

Removed disabled attribute from 'No' radio button using JavaScript
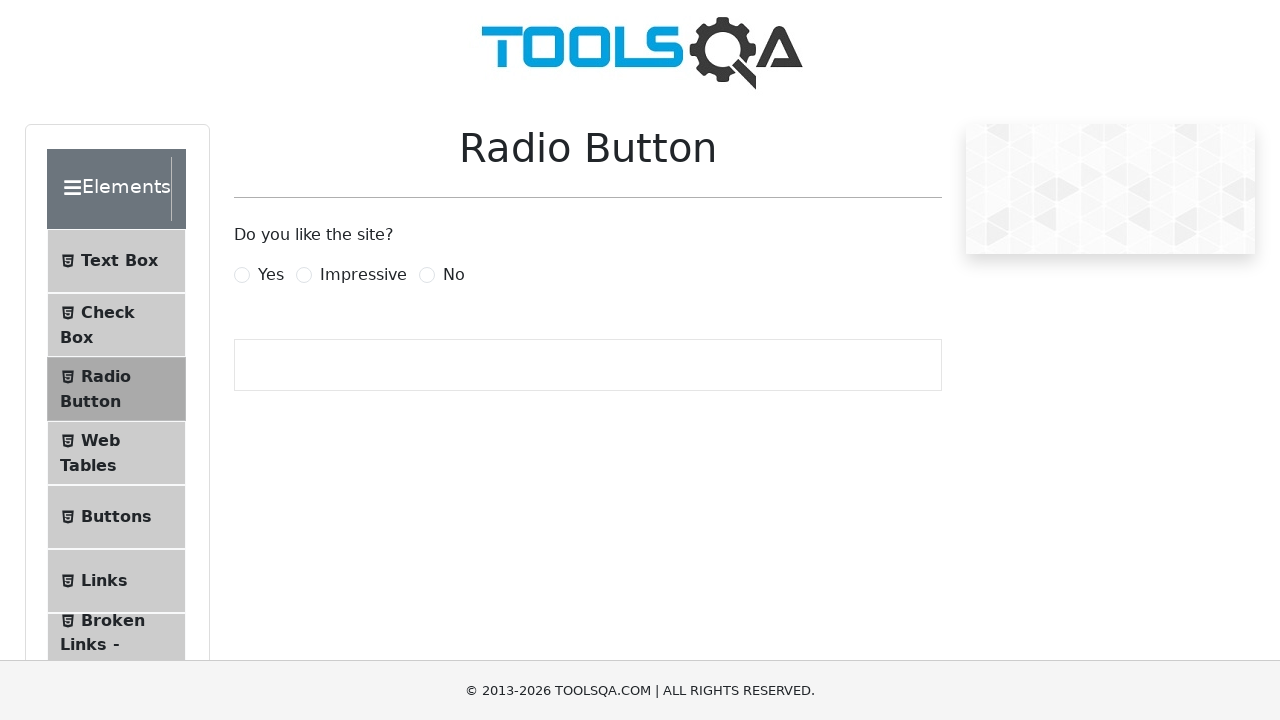

Clicked the 'No' radio button label at (454, 275) on label[for="noRadio"]
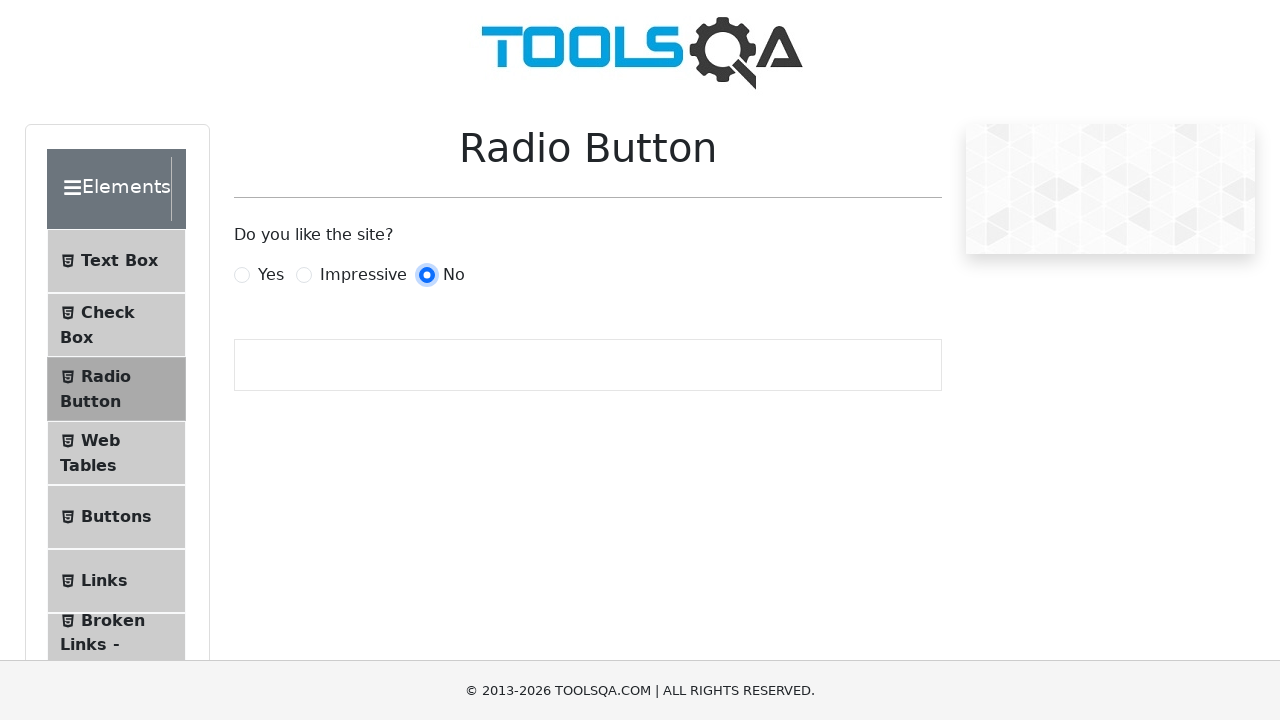

Checked if 'No' radio button is selected
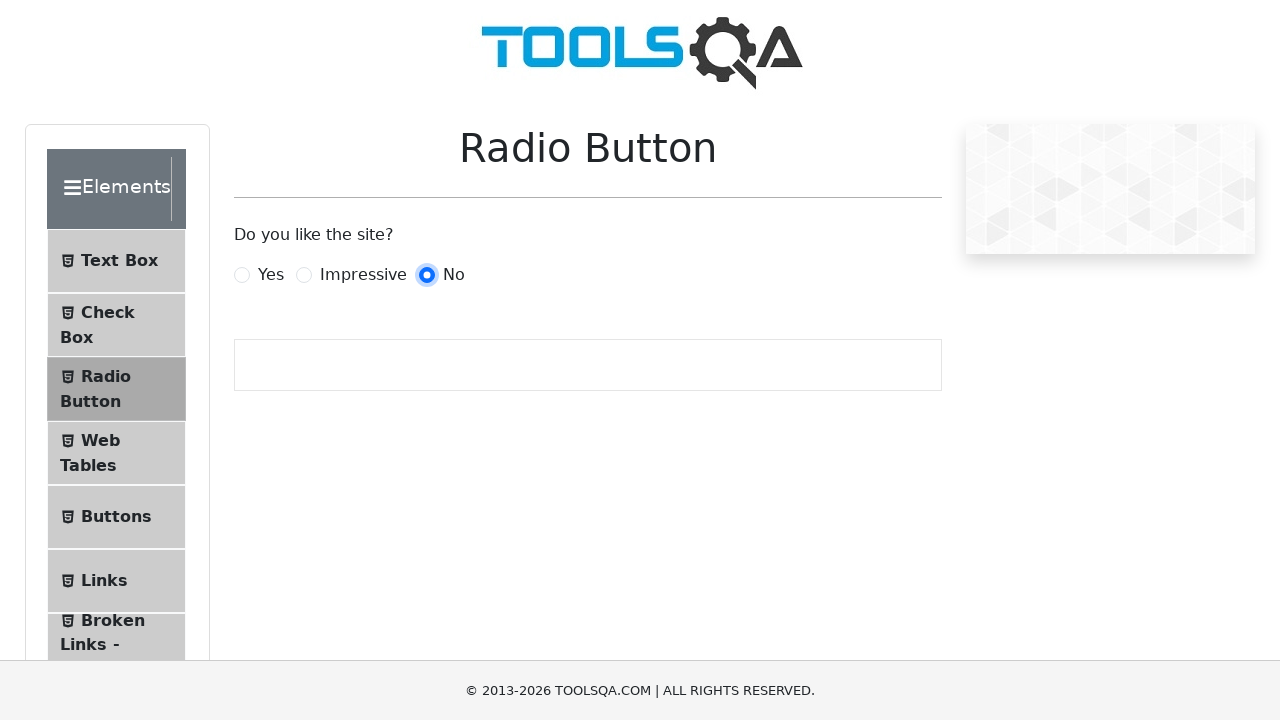

Assertion passed: 'No' radio button is selected
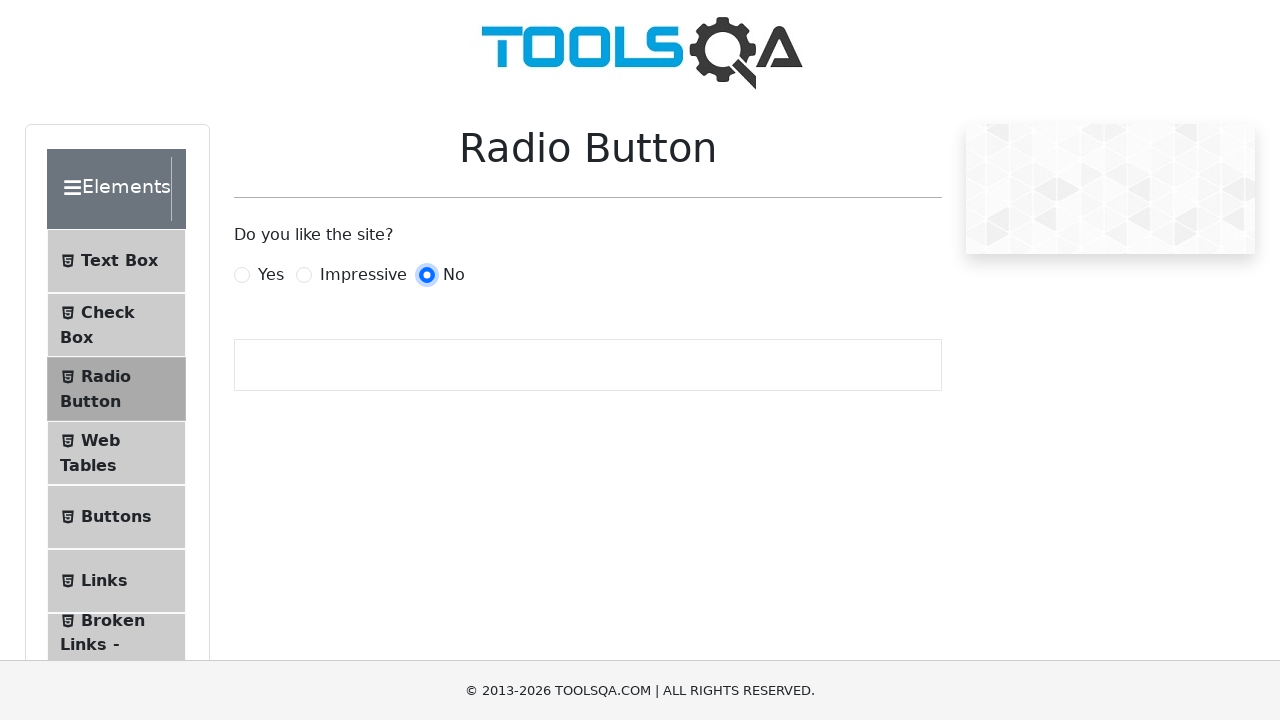

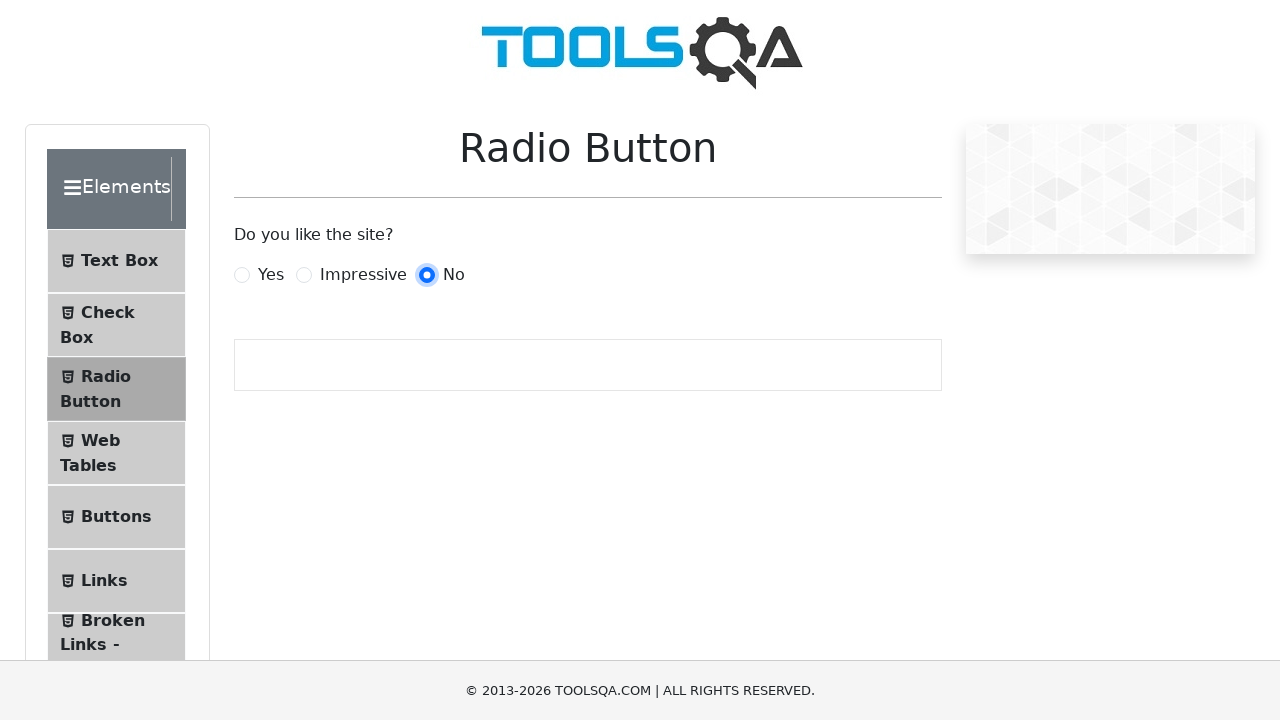